Tests responsive design by changing browser window size to different resolutions

Starting URL: https://www.flipkart.com/apple-iphone-13-blue-256-gb/p/itmd68a015aa1e39?pid=MOBG6VF566ZTUVFR

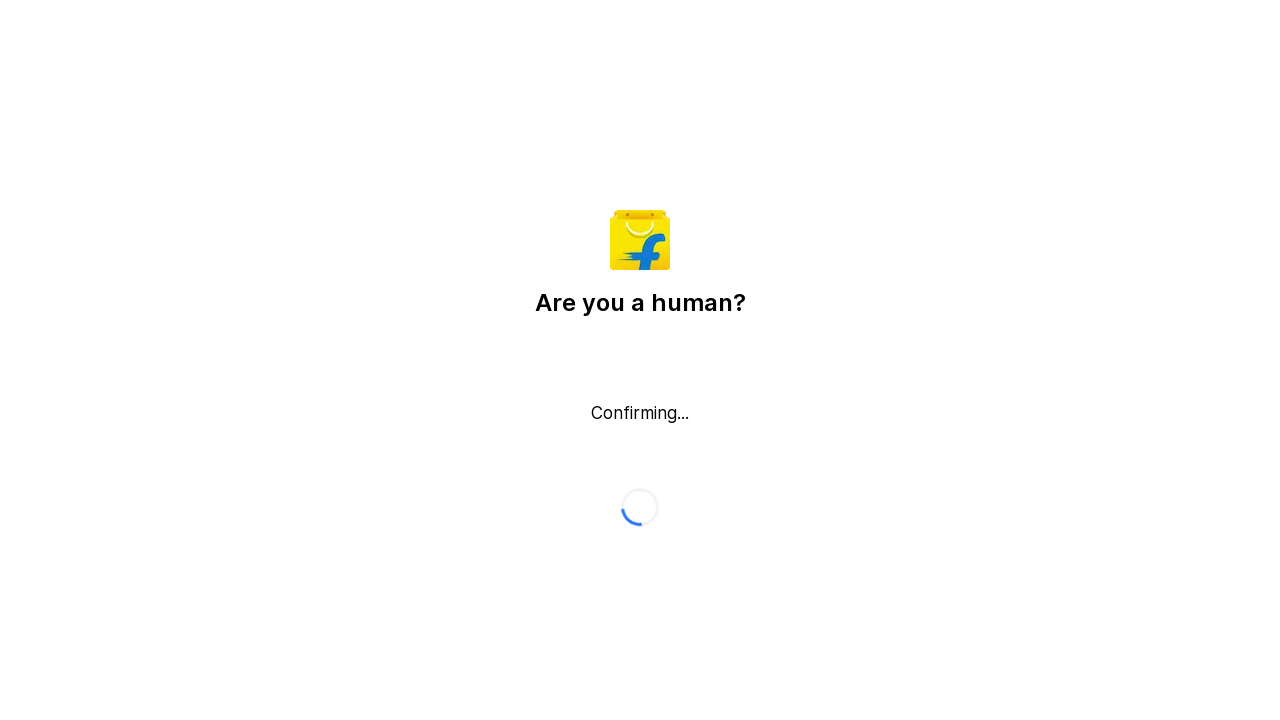

Set viewport to mobile resolution (720x1080)
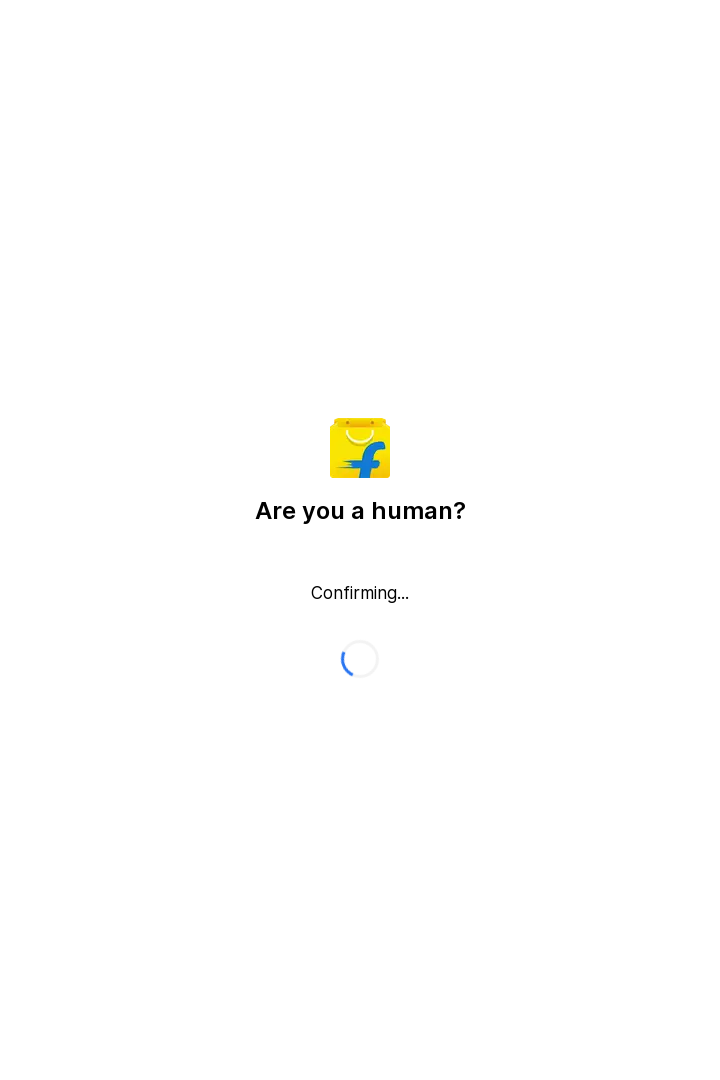

Waited 1 second for mobile layout to render
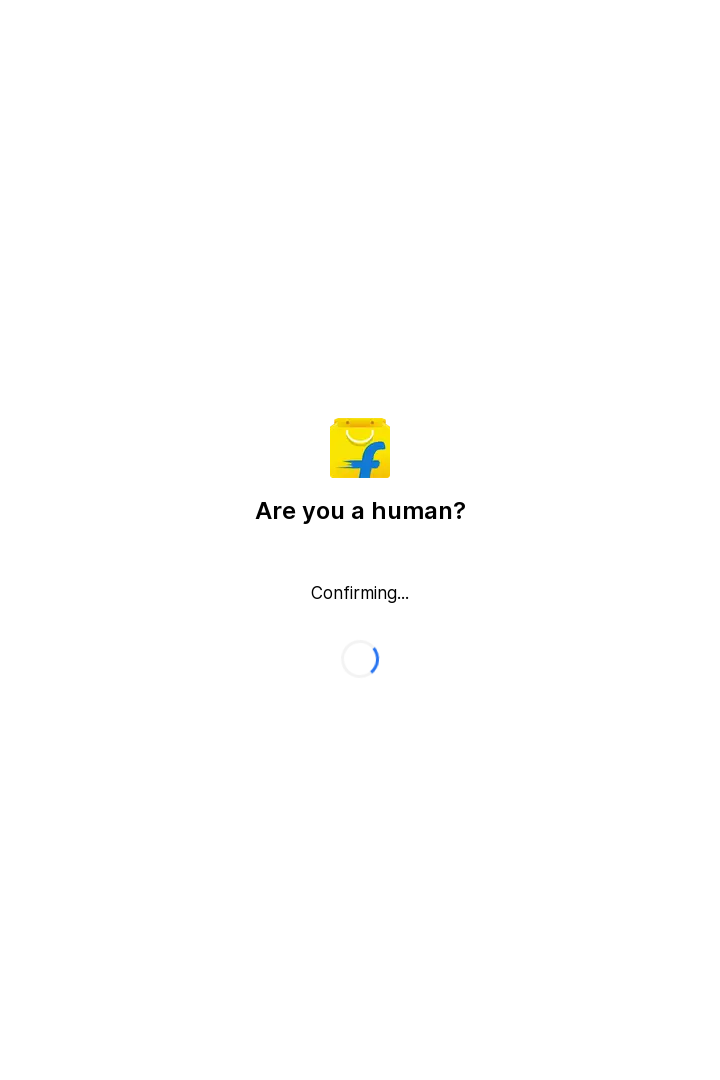

Set viewport to tablet resolution (1280x800)
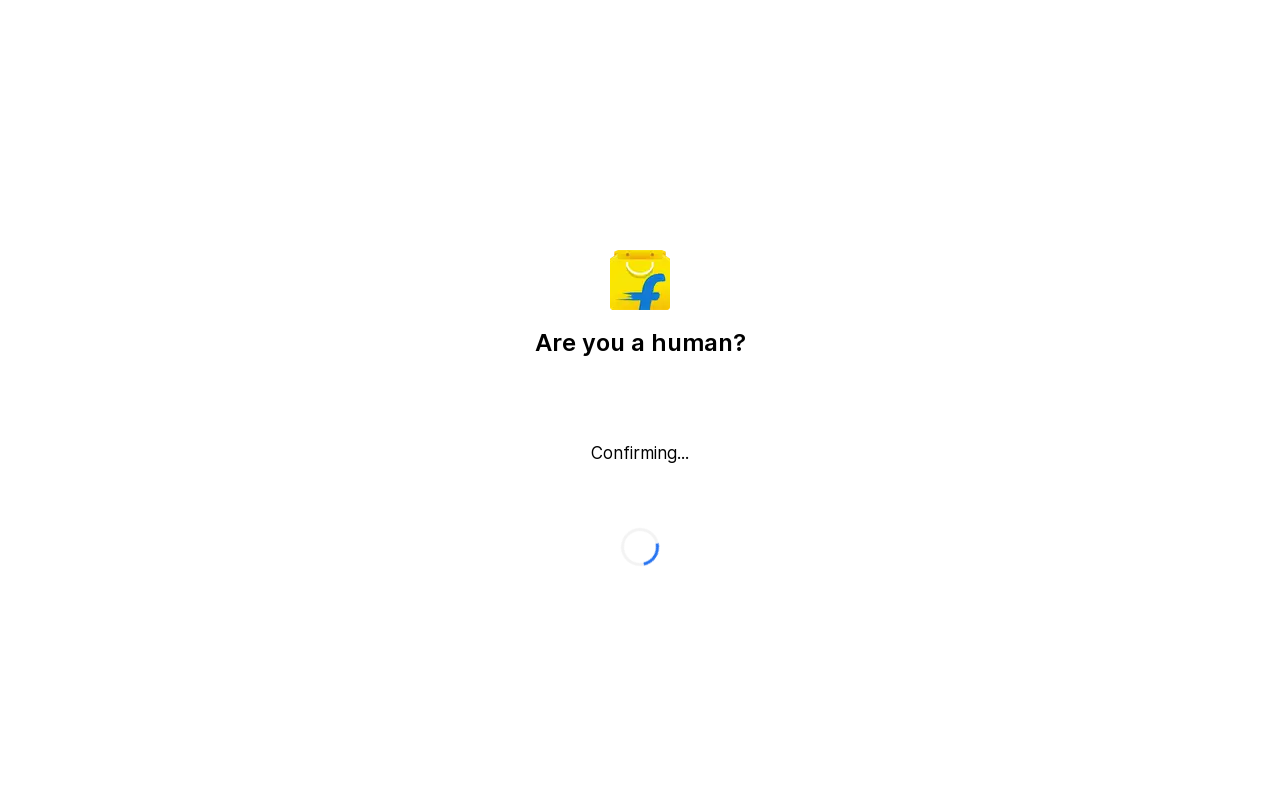

Waited 1 second for tablet layout to render
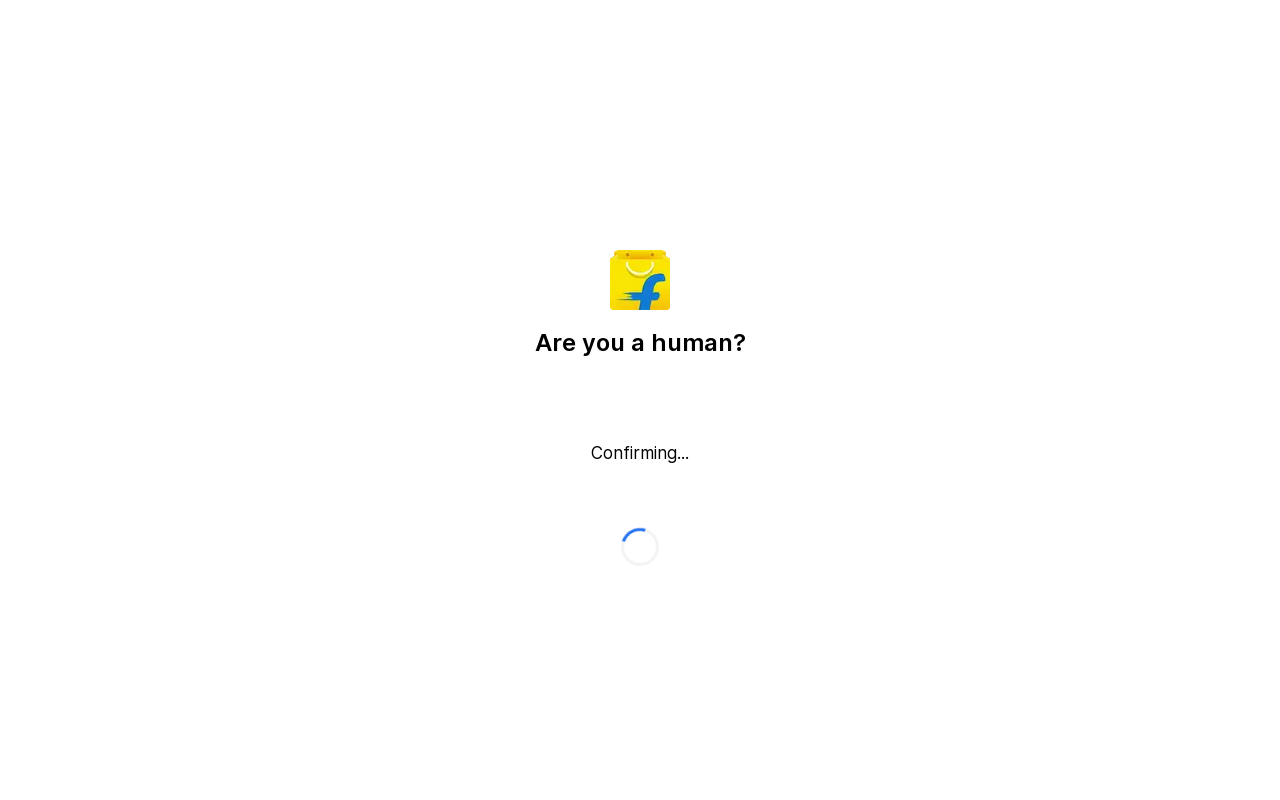

Set viewport to desktop resolution (2256x1504)
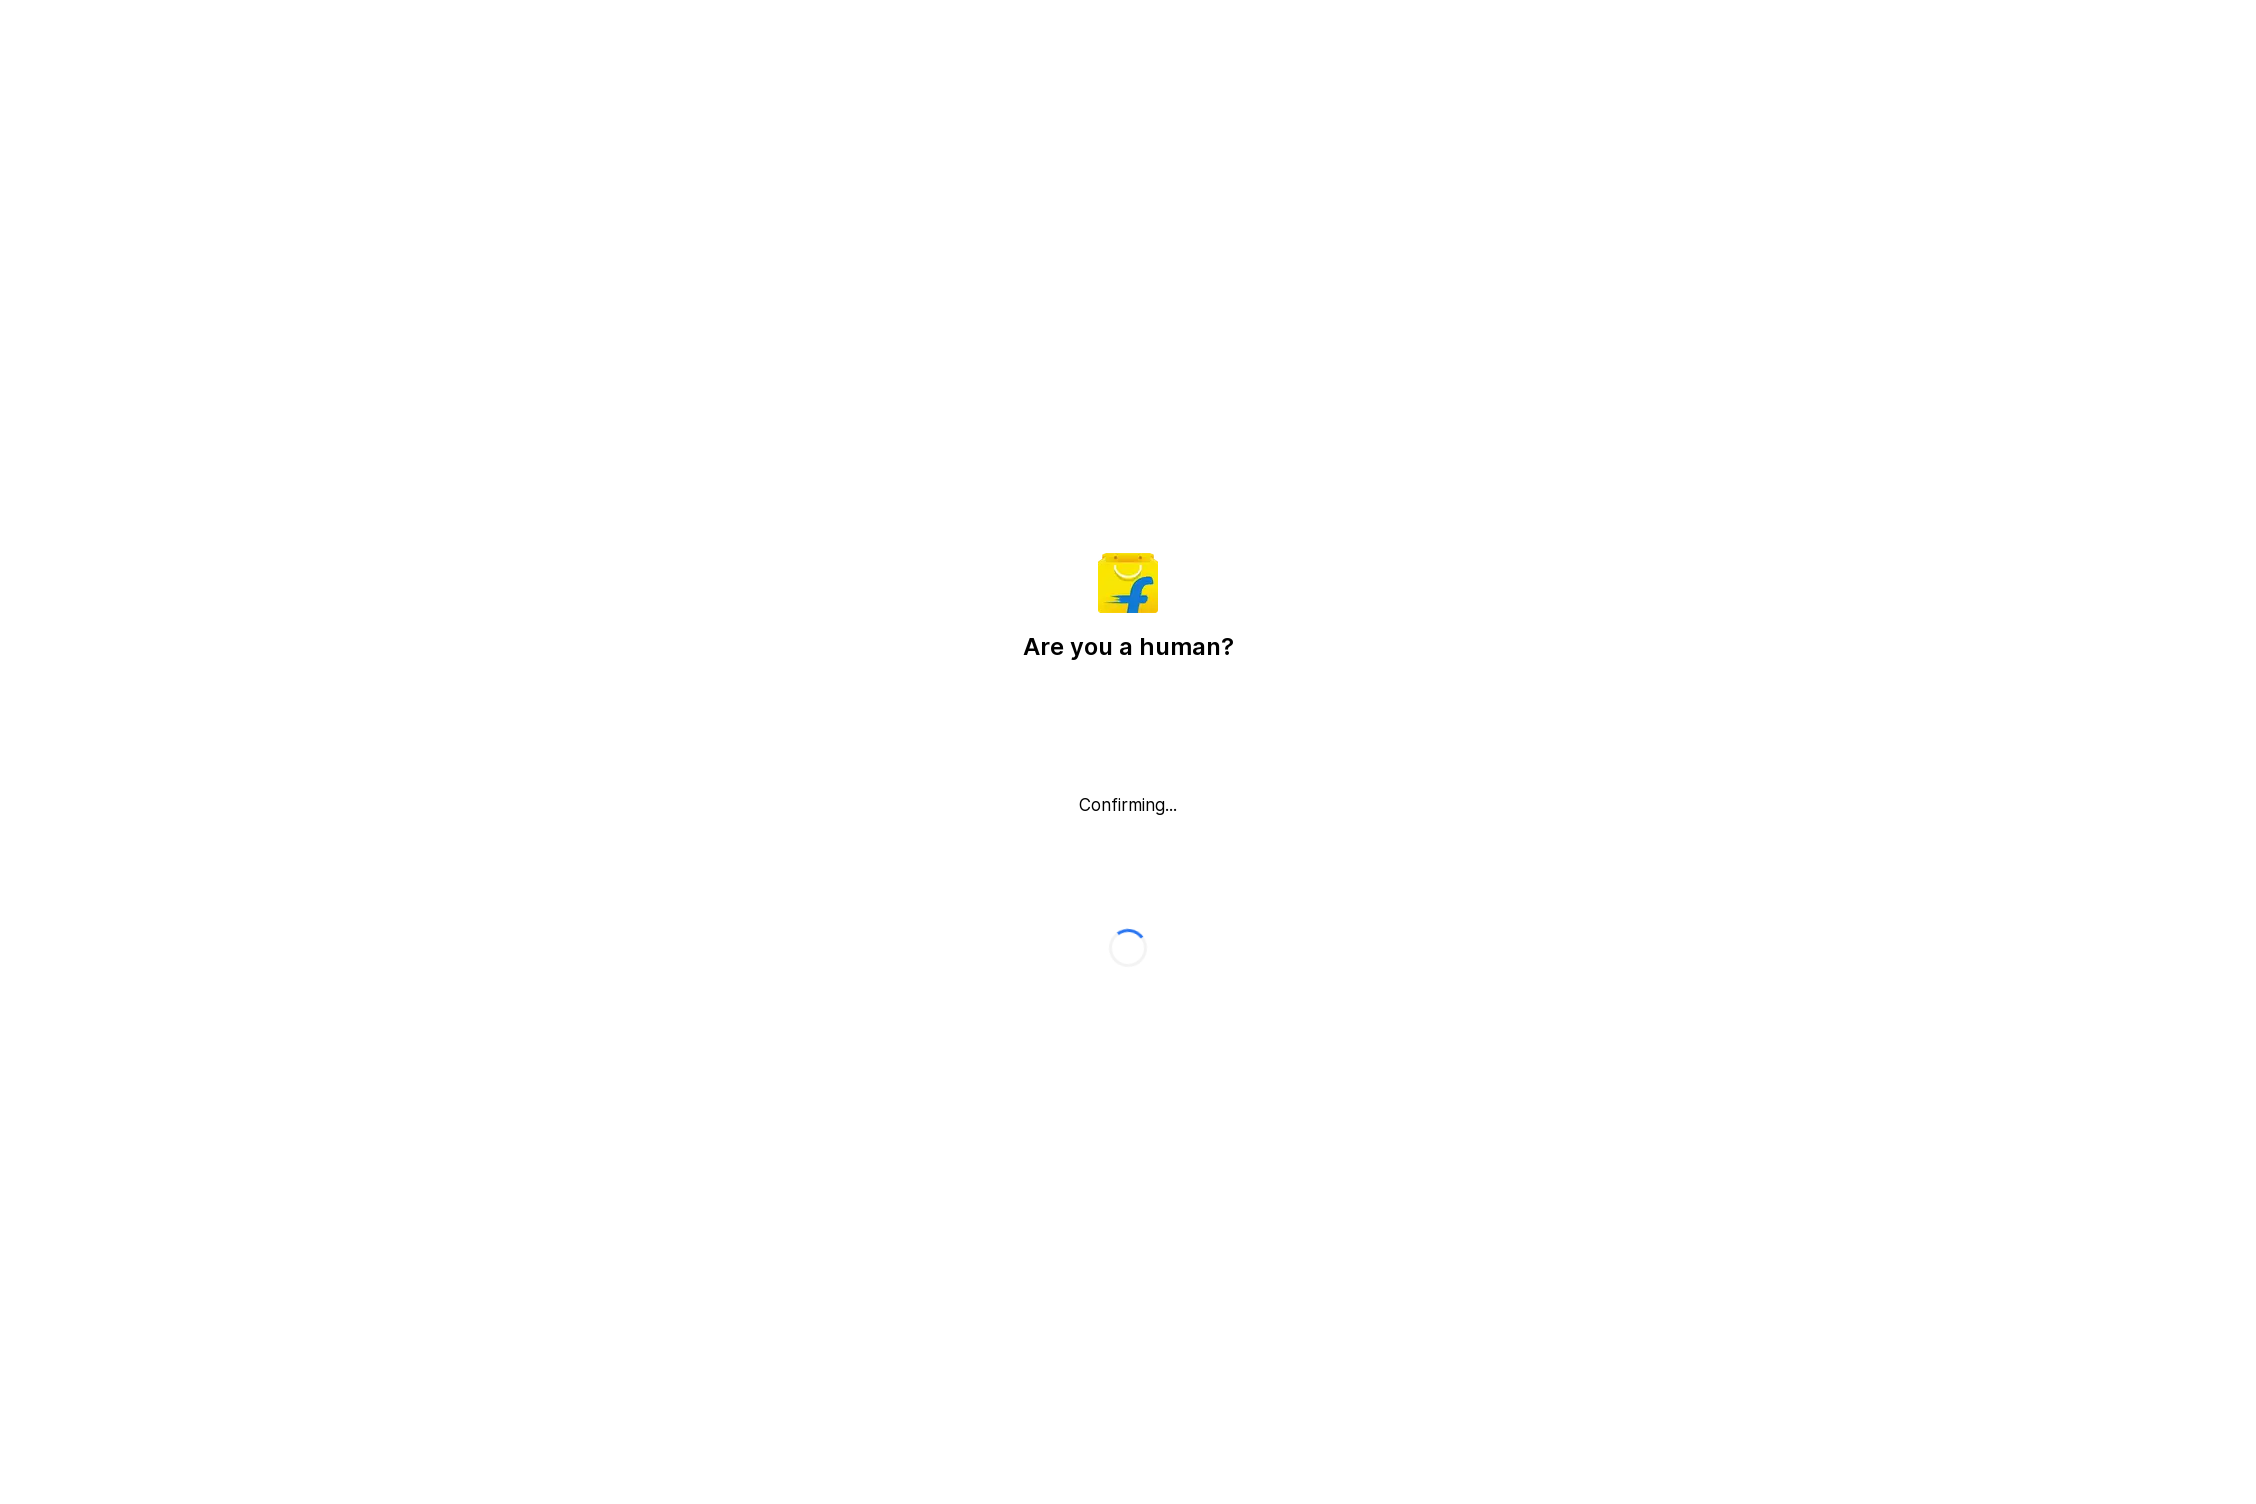

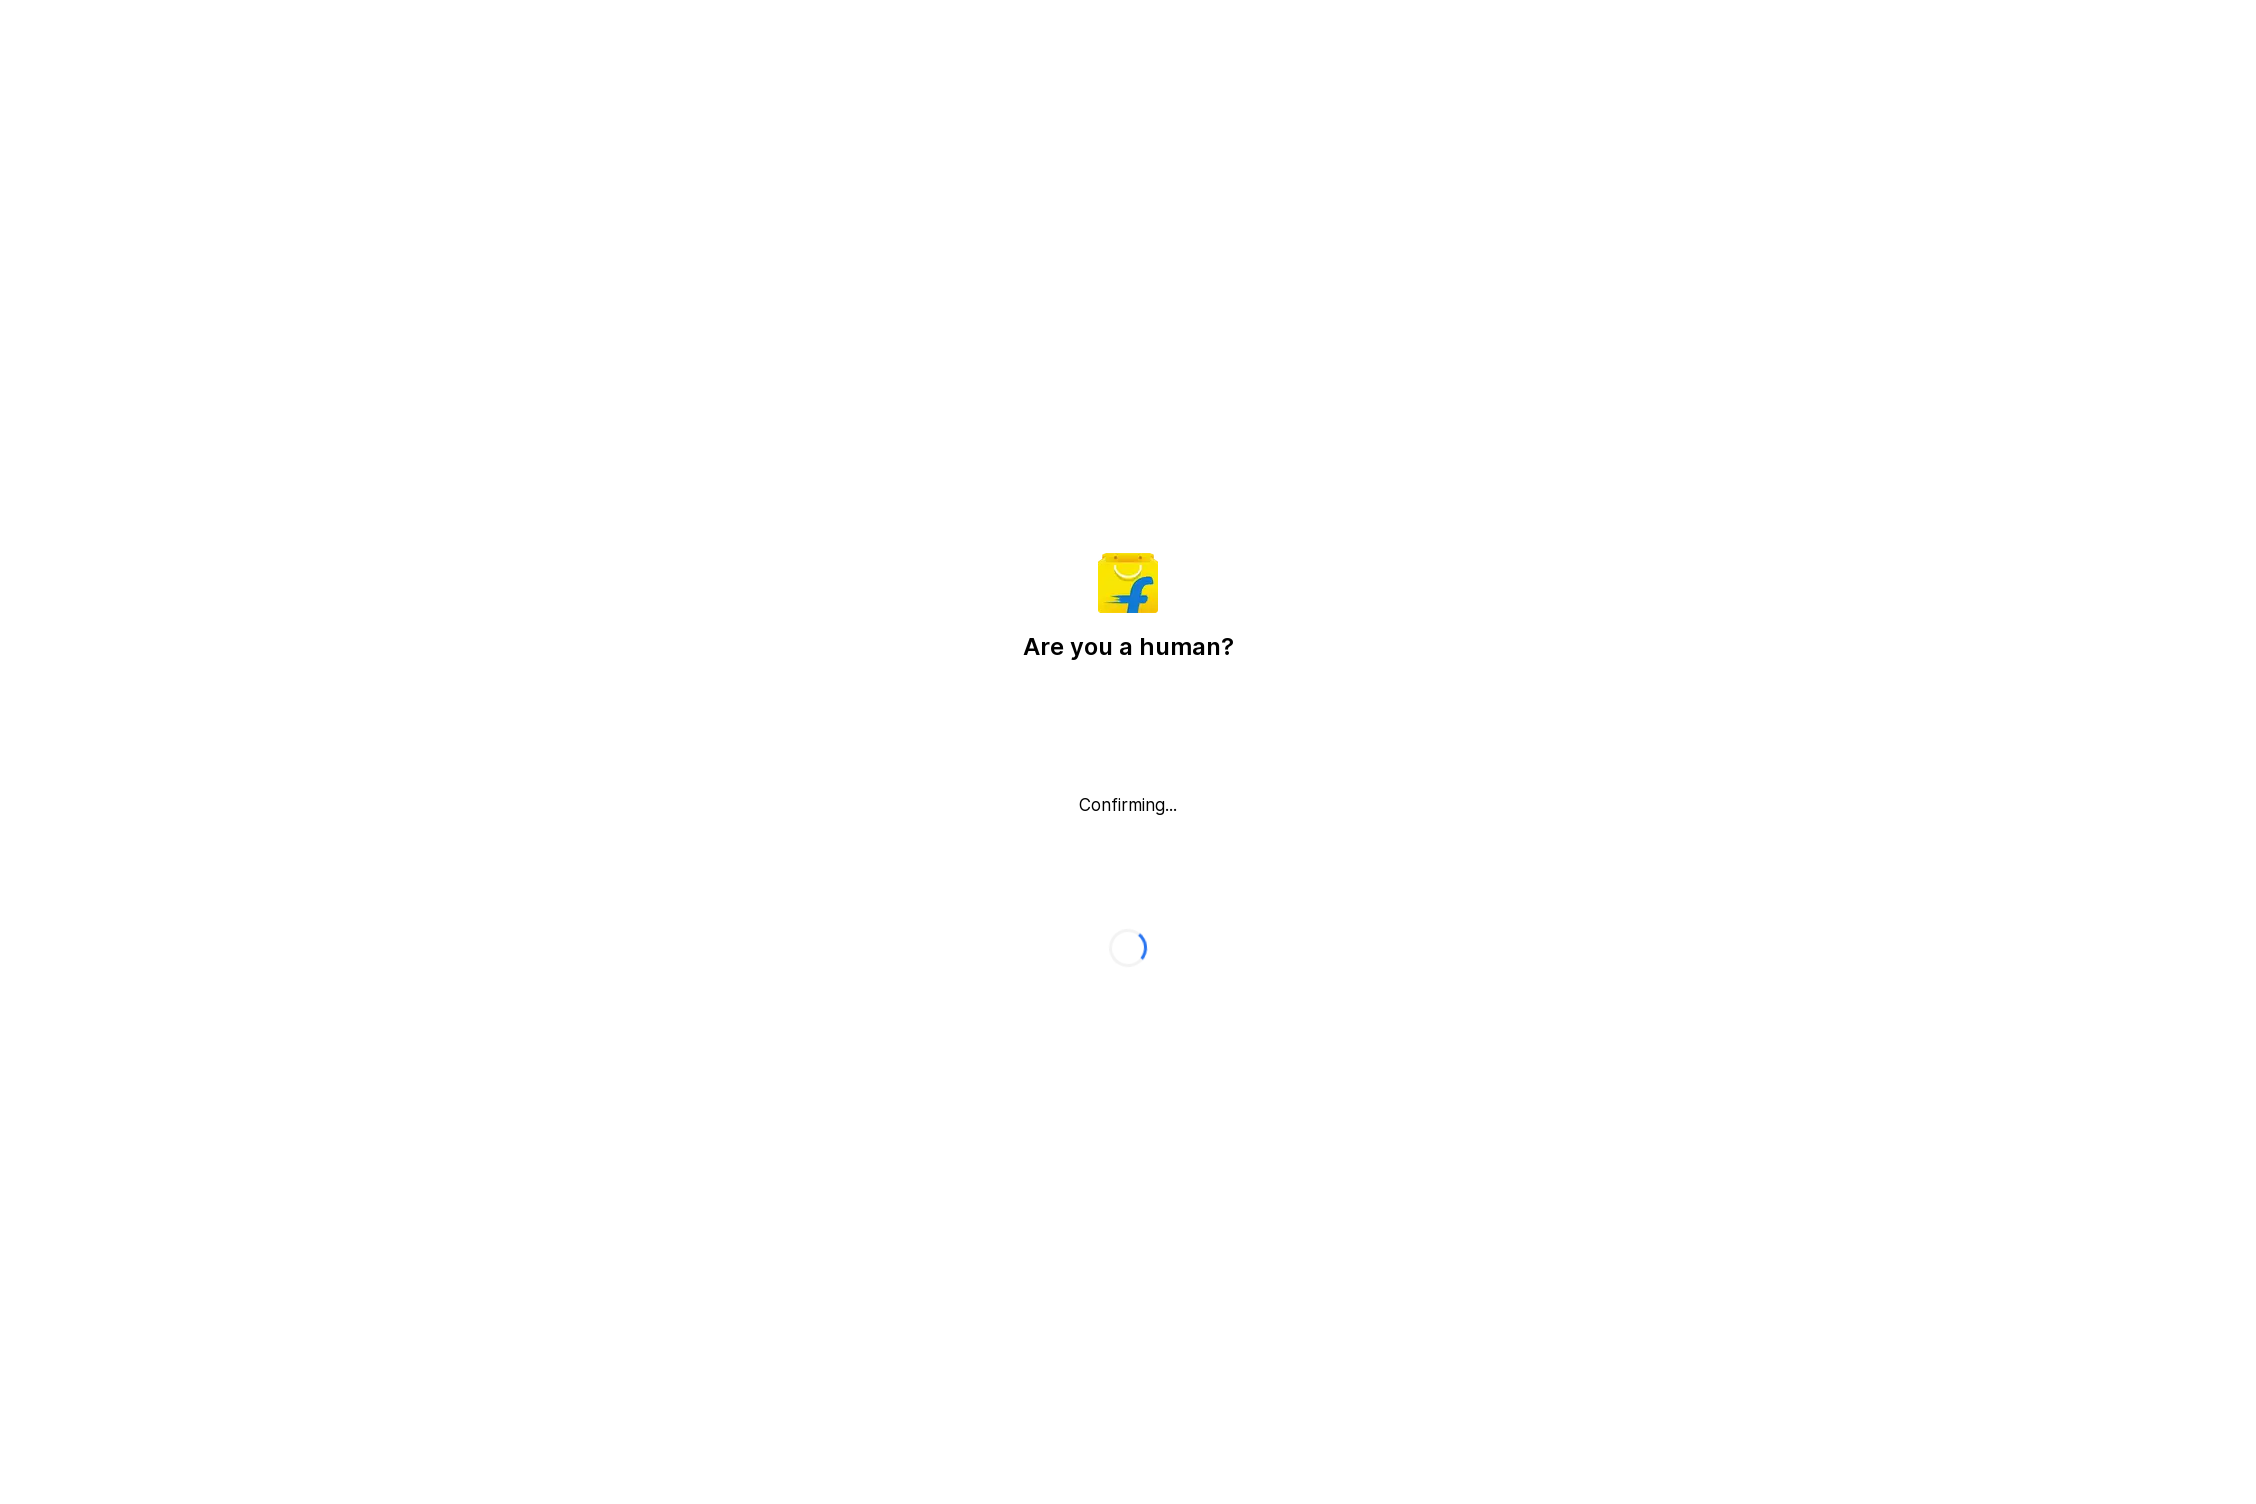